Tests date picker by clearing the input and entering a specific date

Starting URL: https://demoqa.com/date-picker

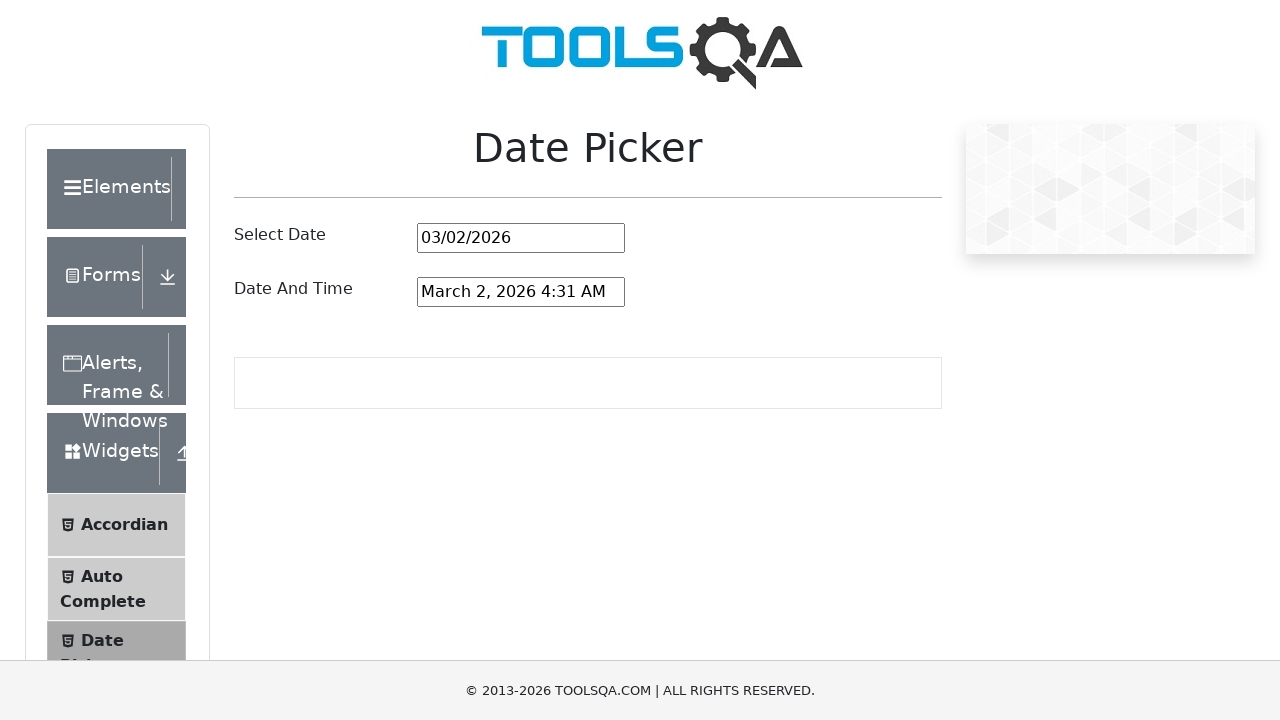

Cleared the date picker input field on #datePickerMonthYearInput
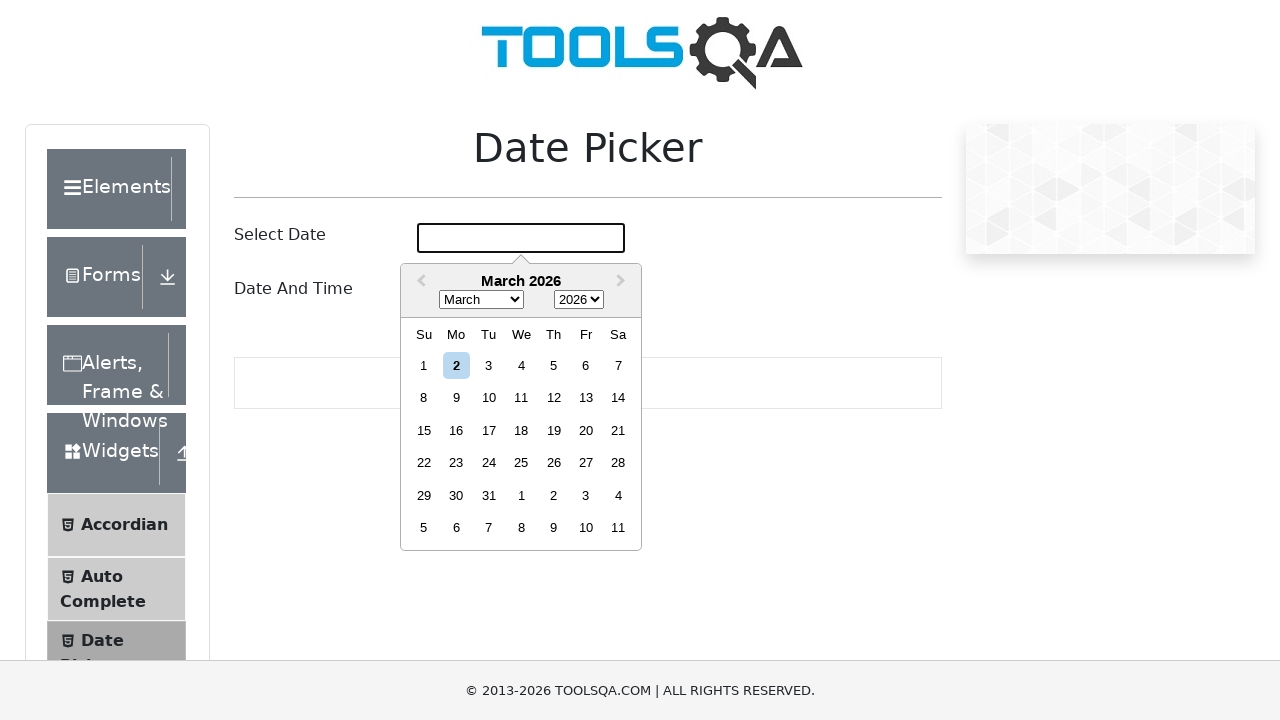

Filled date picker with '05/08/1993' on #datePickerMonthYearInput
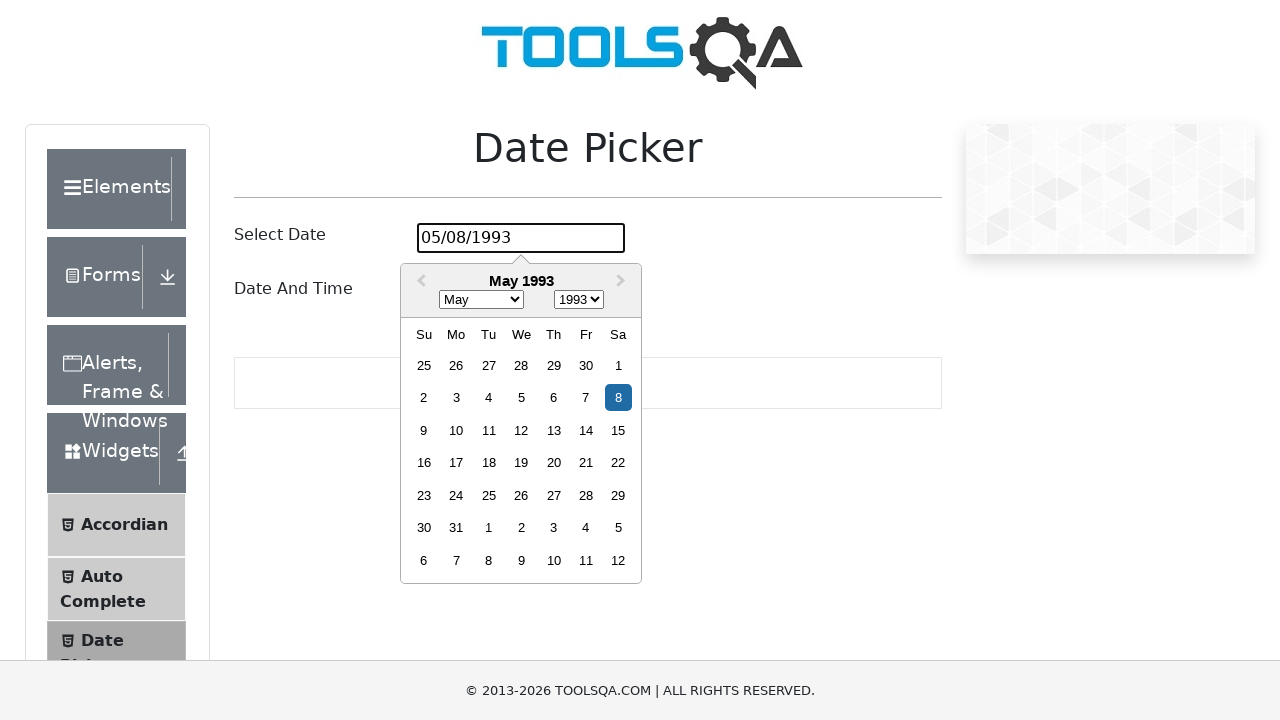

Pressed Enter to confirm the date selection on #datePickerMonthYearInput
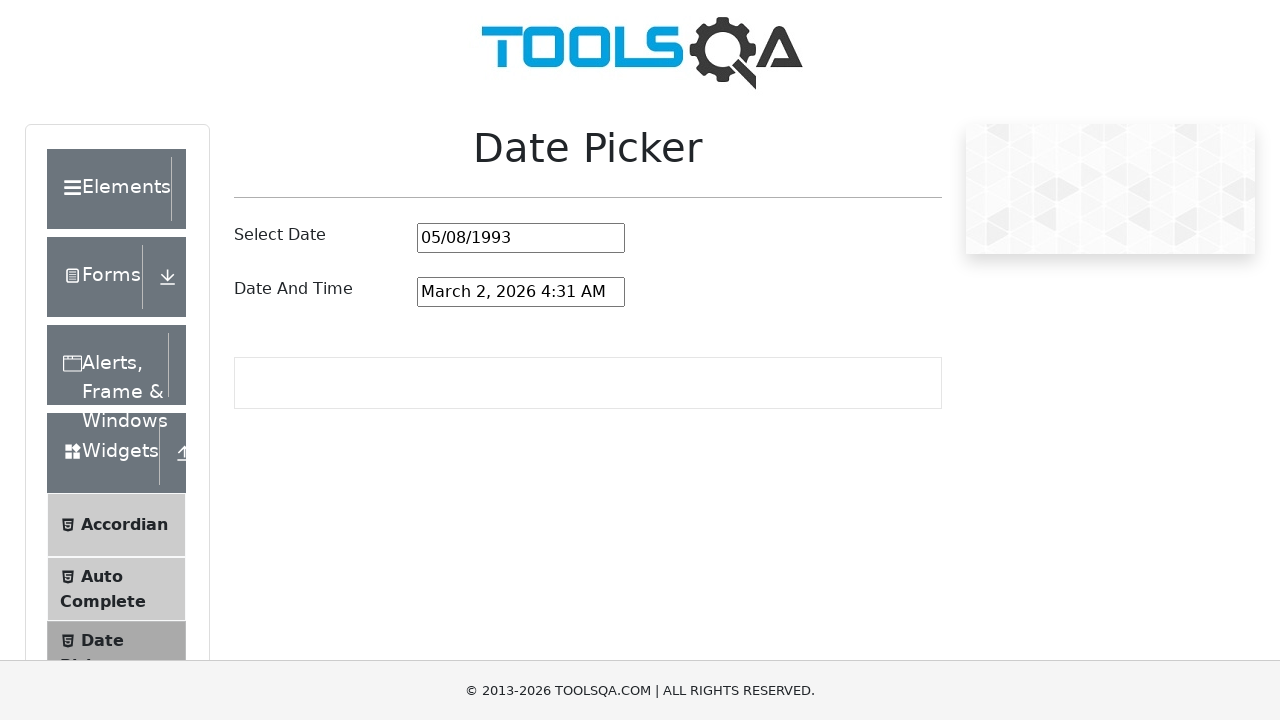

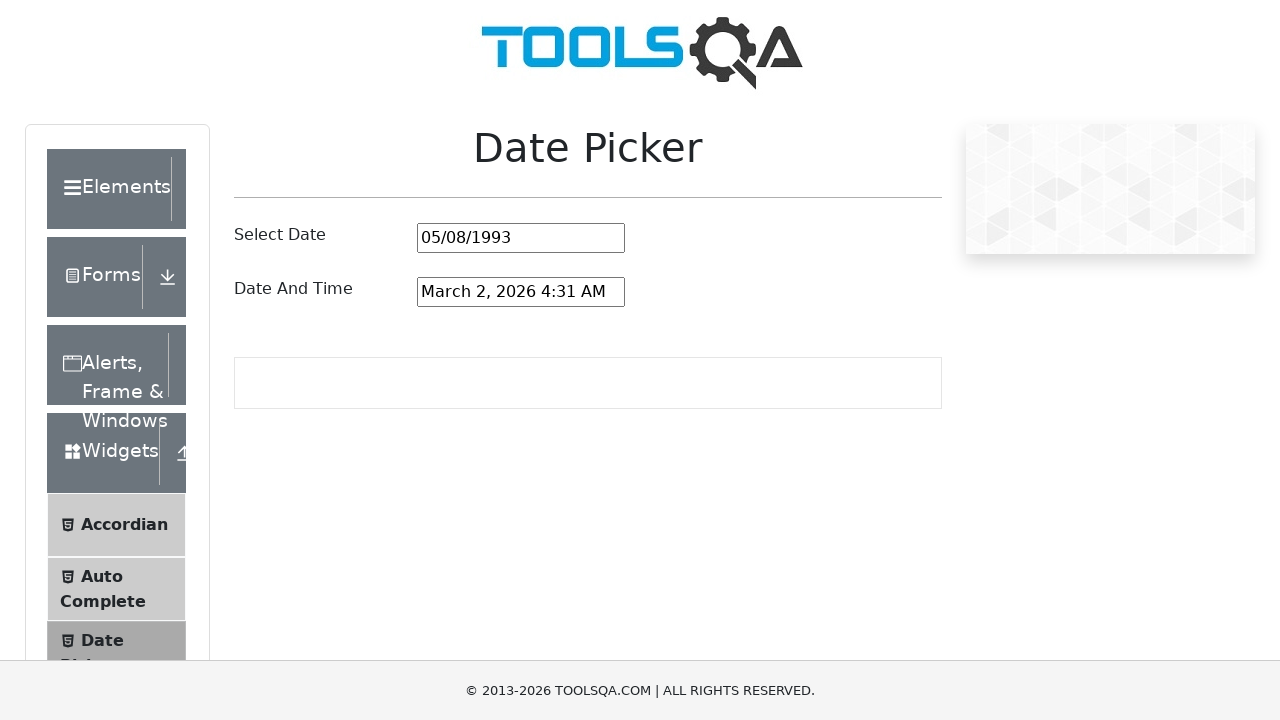